Tests form submission on Selenium web form by clicking the submit button and verifying the confirmation message appears

Starting URL: https://www.selenium.dev/selenium/web/web-form.html

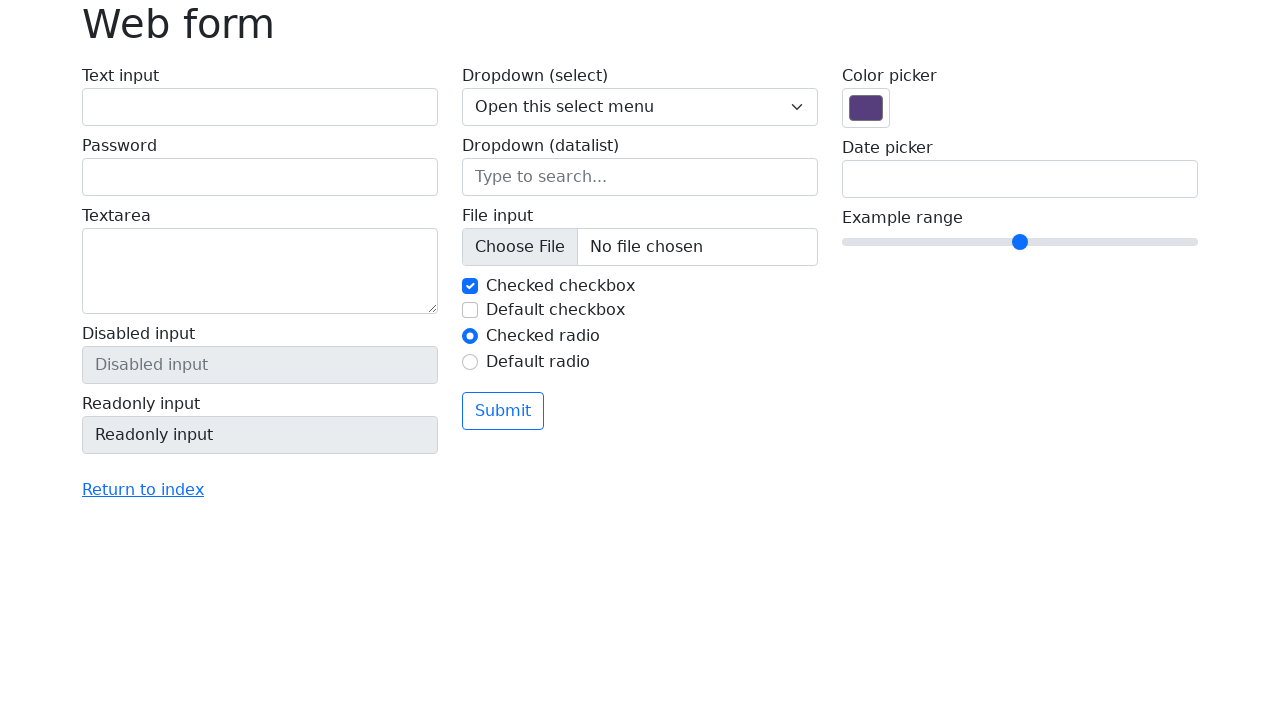

Clicked submit button on web form at (503, 411) on button
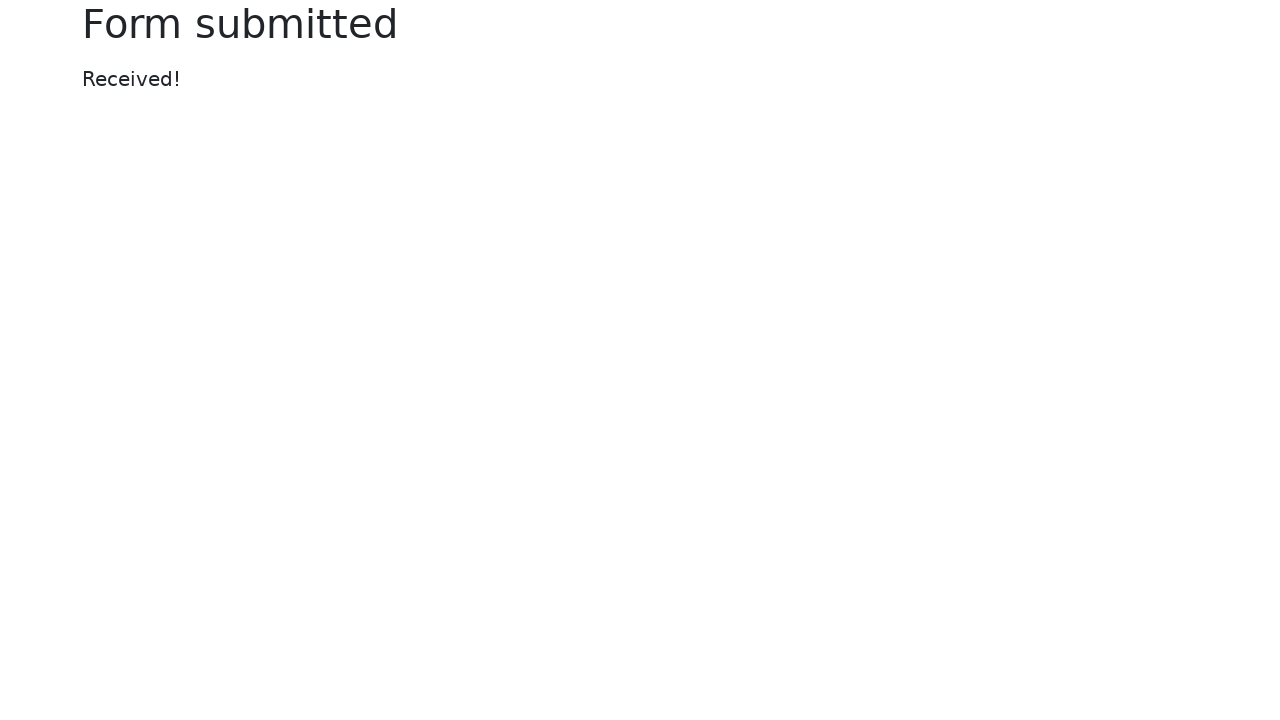

Form submission confirmation message appeared
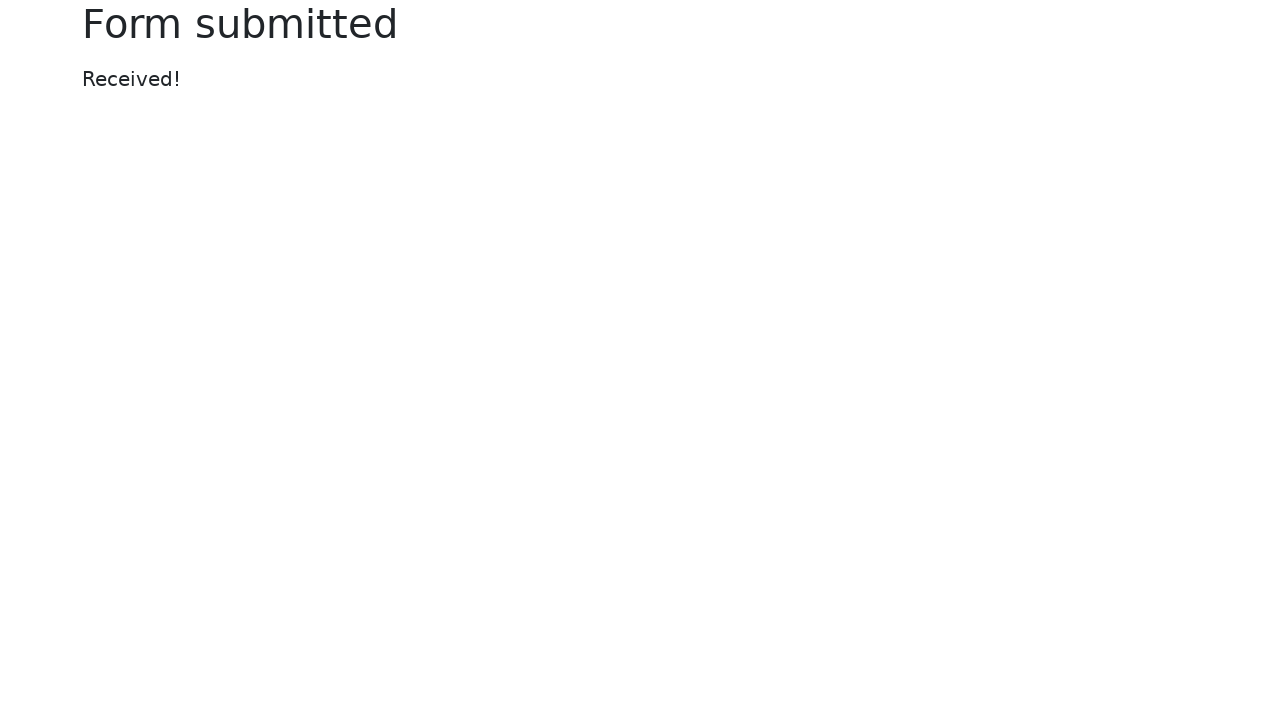

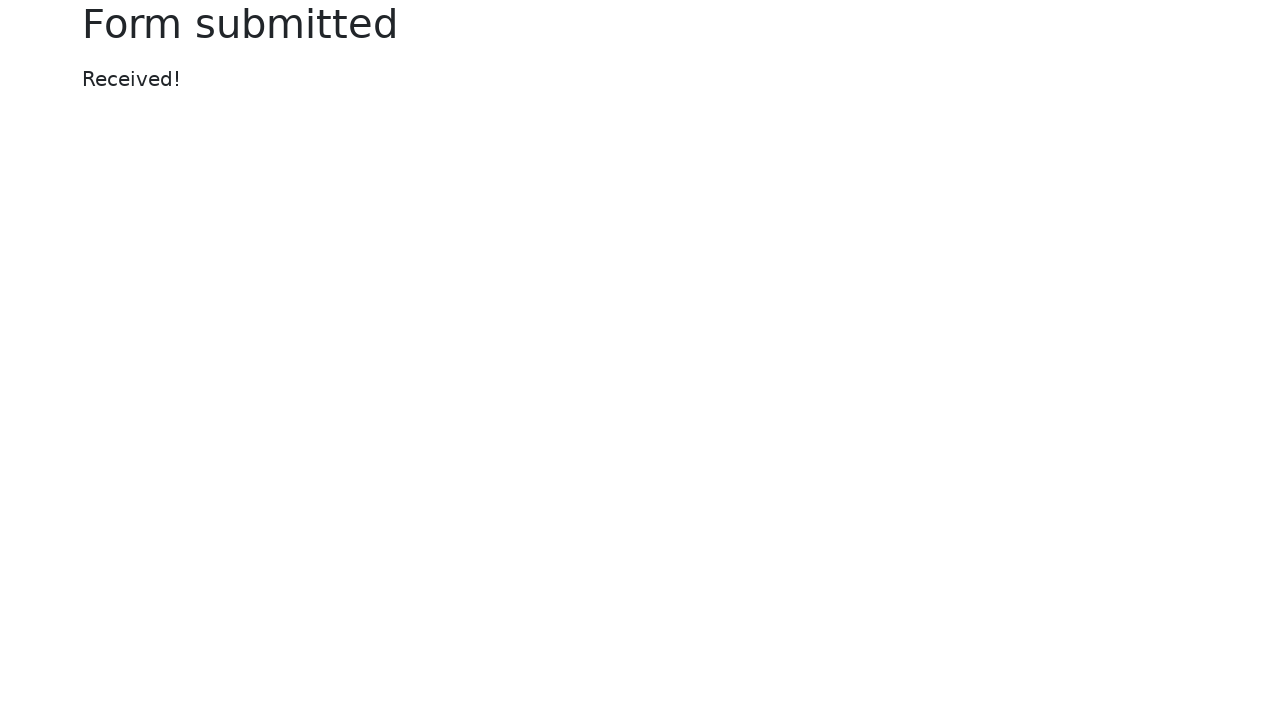